Tests alert handling functionality by triggering a simple alert, reading its text, accepting it, and verifying the result message

Starting URL: https://www.leafground.com/alert.xhtml

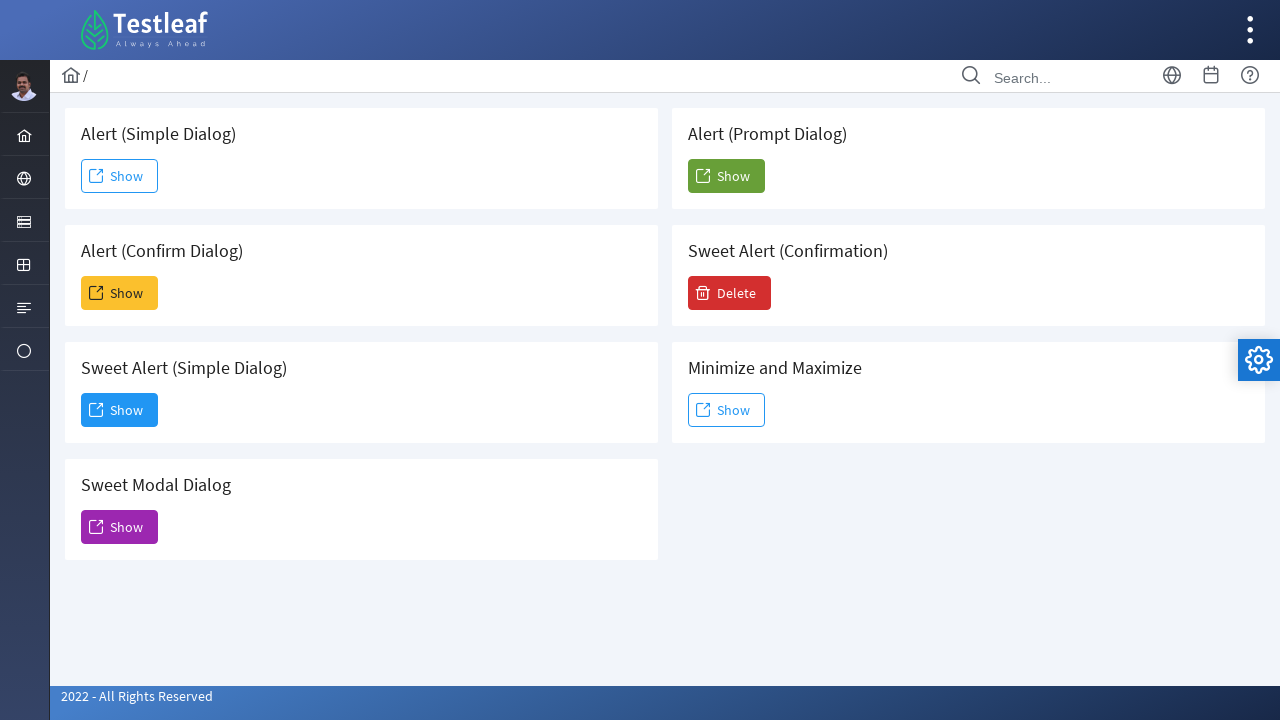

Clicked 'Show' button to trigger alert at (120, 176) on xpath=//span[text()='Show']
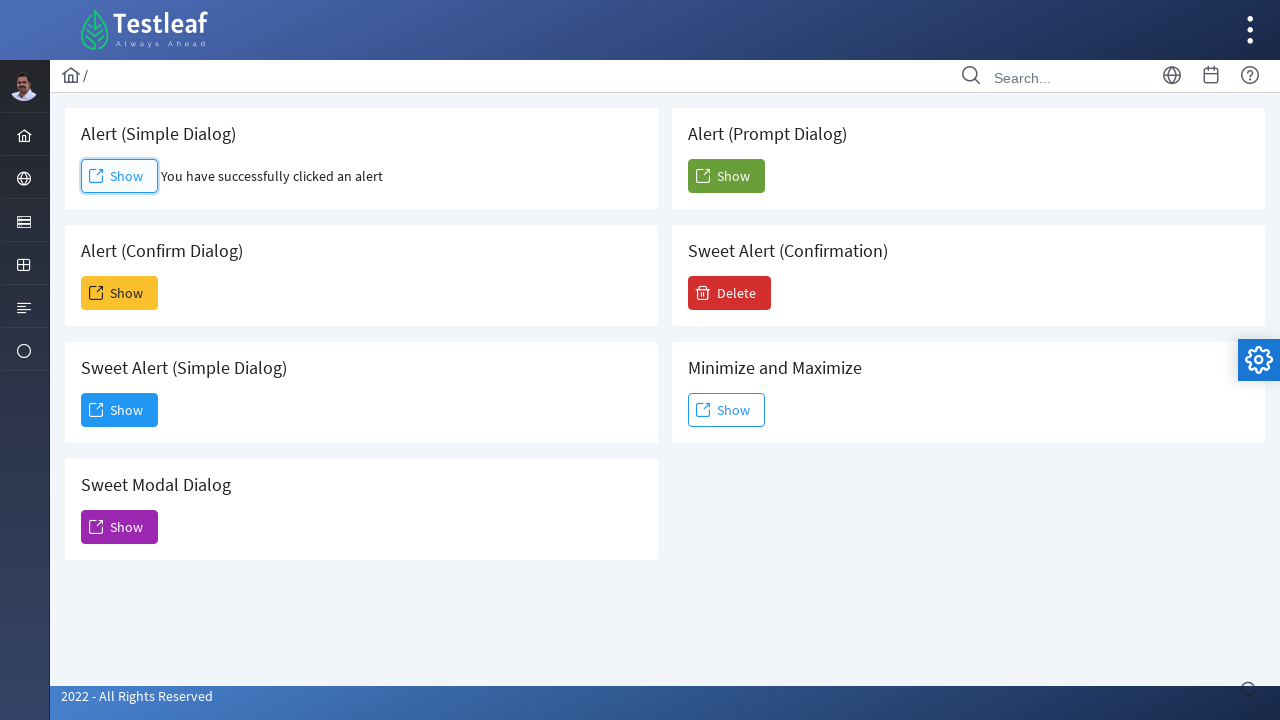

Set up alert dialog handler to accept alerts
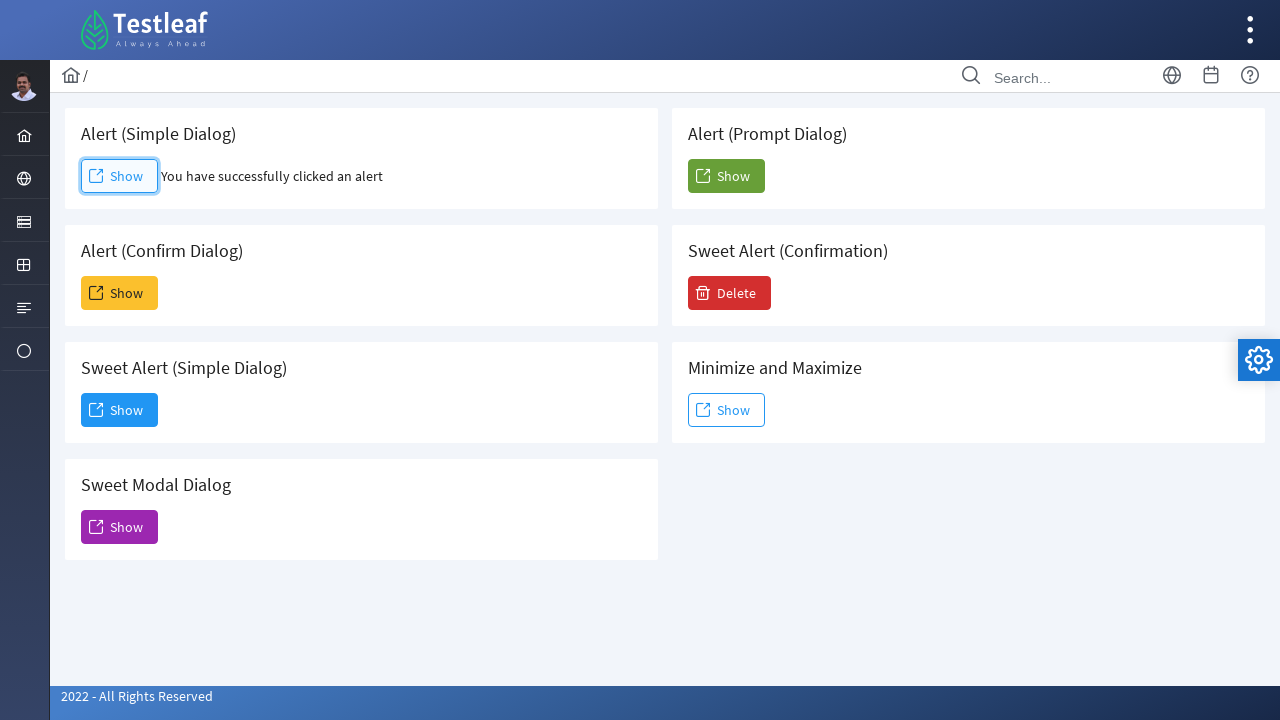

Waited for result message to appear
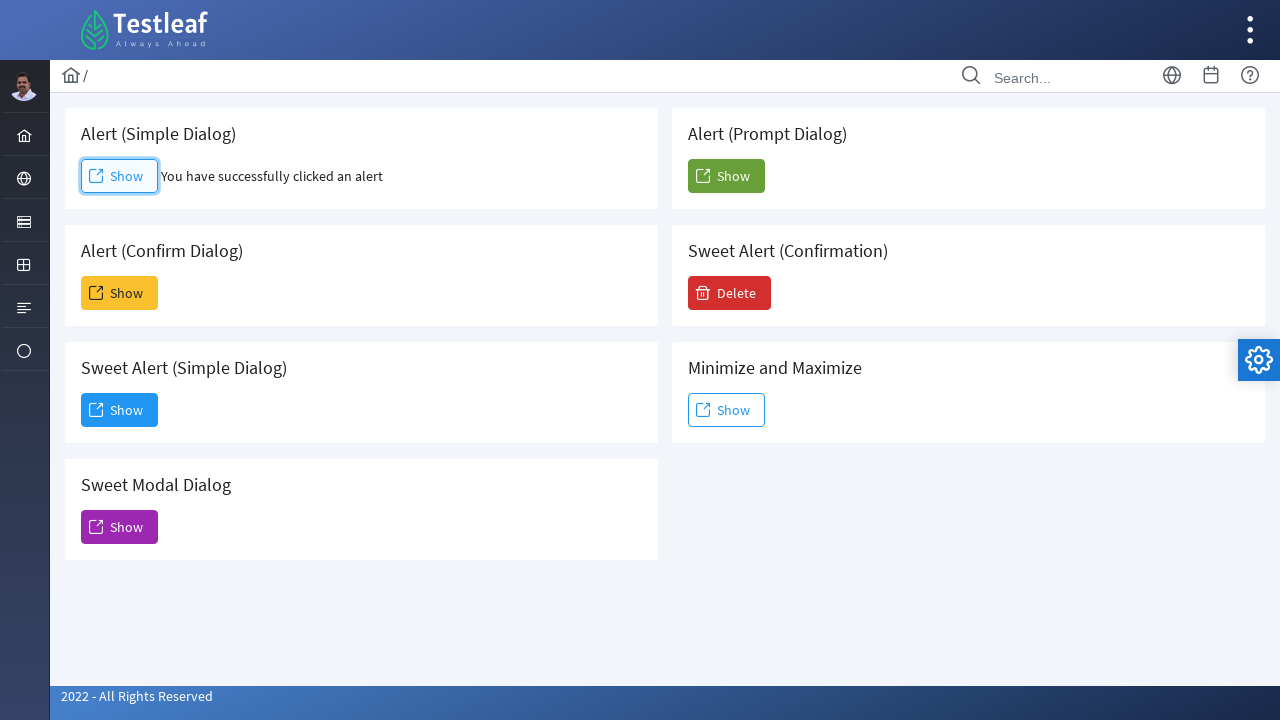

Retrieved result text: You have successfully clicked an alert
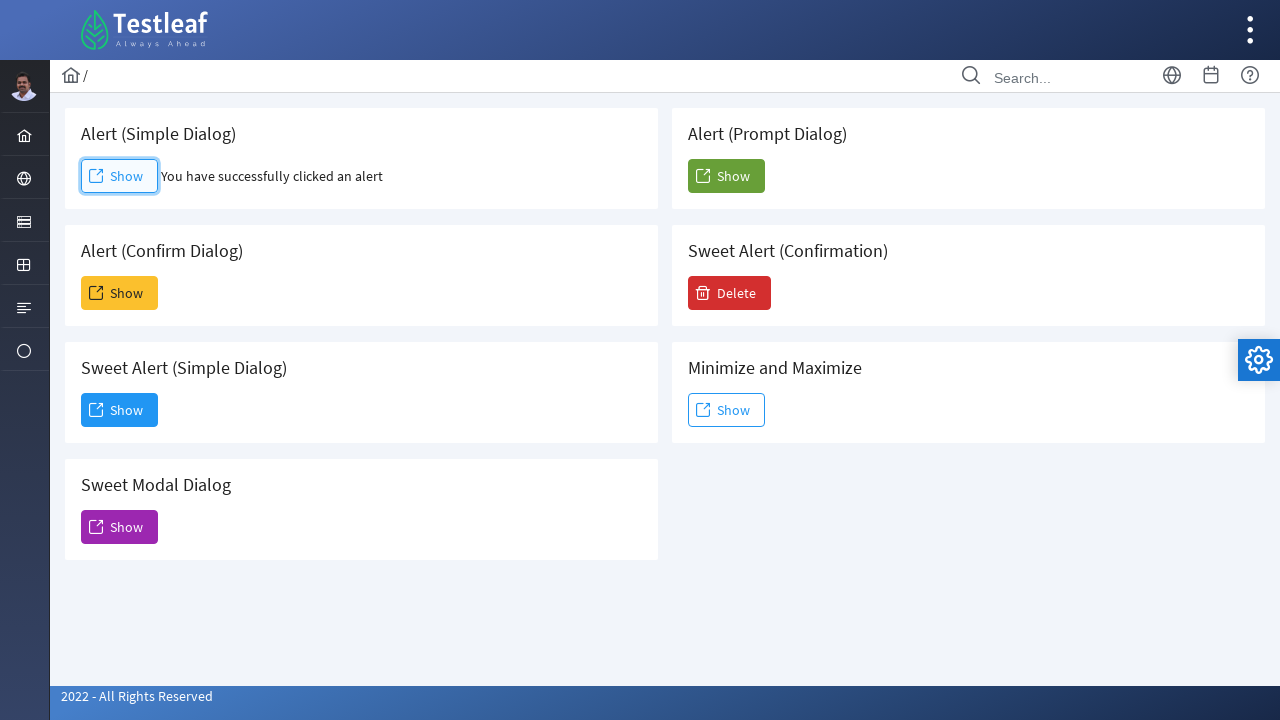

Printed result to console: You have successfully clicked an alert
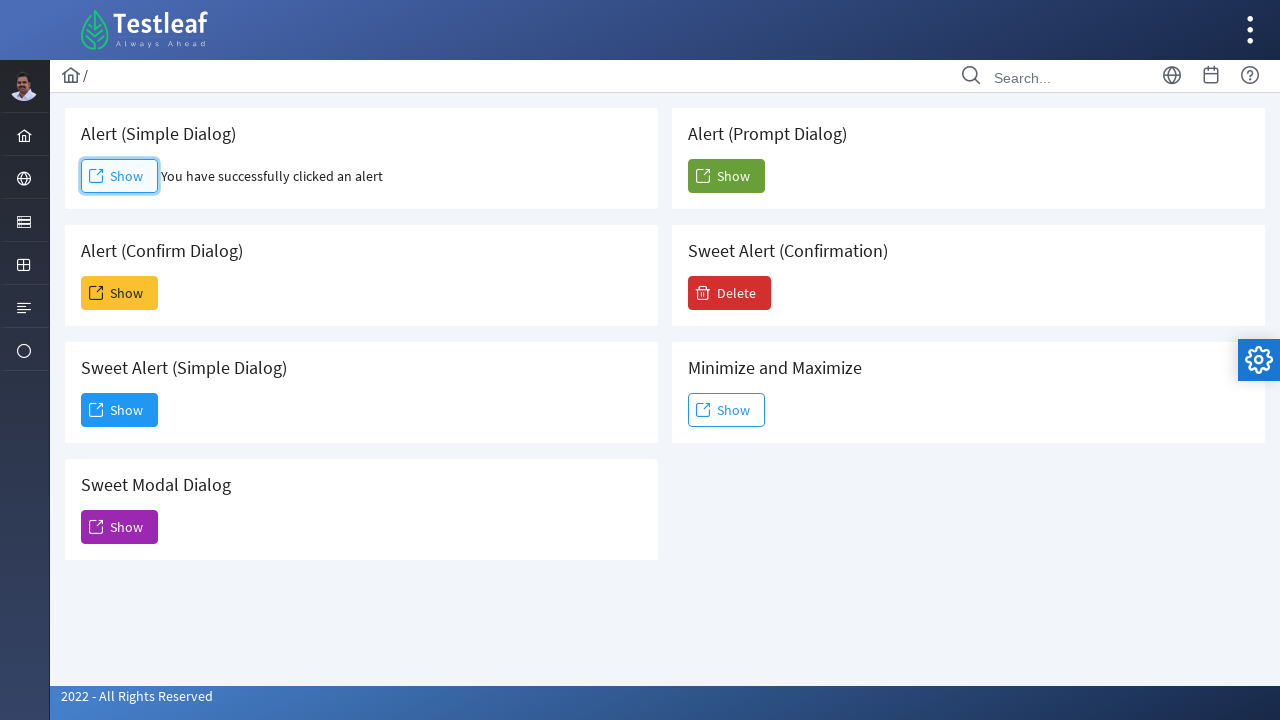

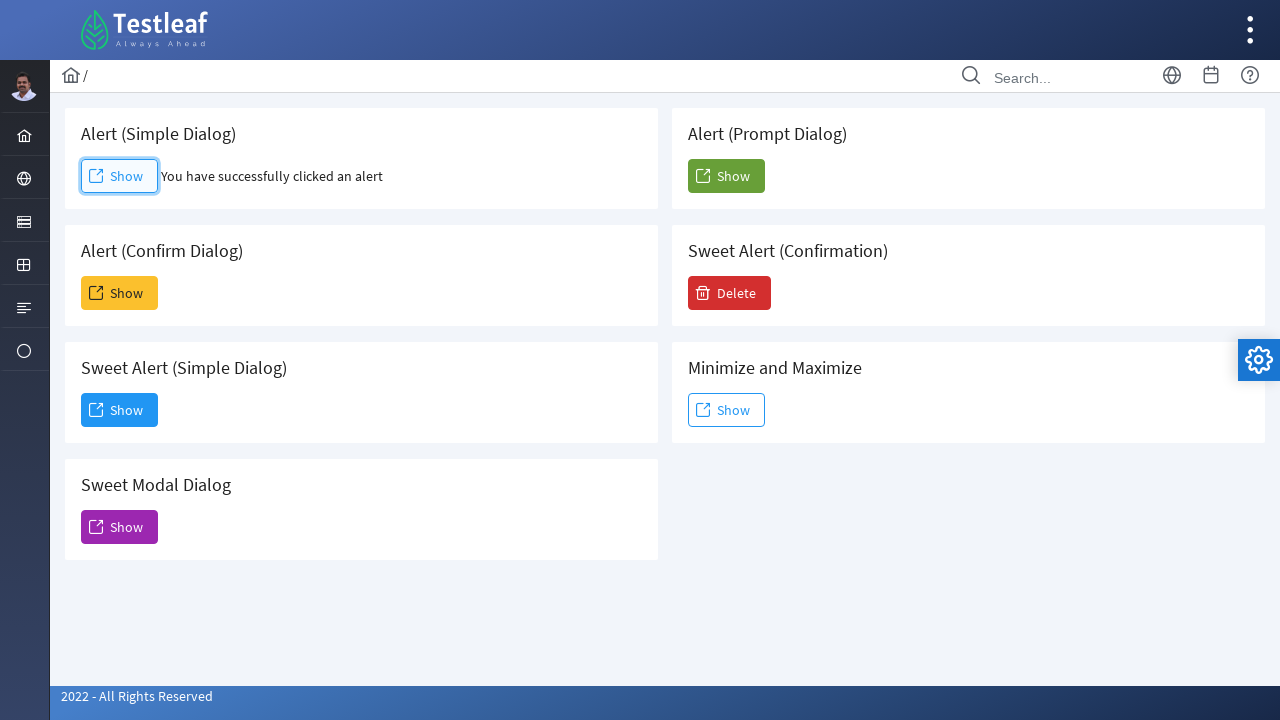